Navigates to the DemoBlaze homepage and verifies that product listings are displayed

Starting URL: https://www.demoblaze.com/index.html

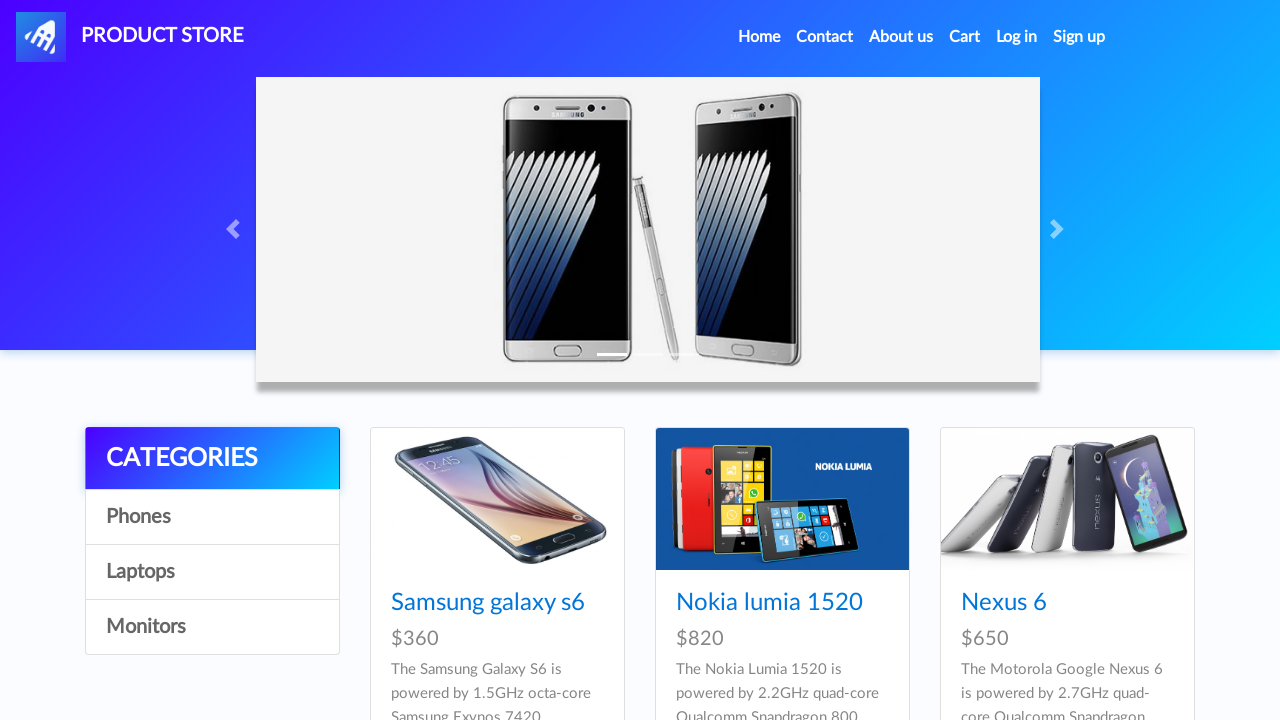

Navigated to DemoBlaze homepage
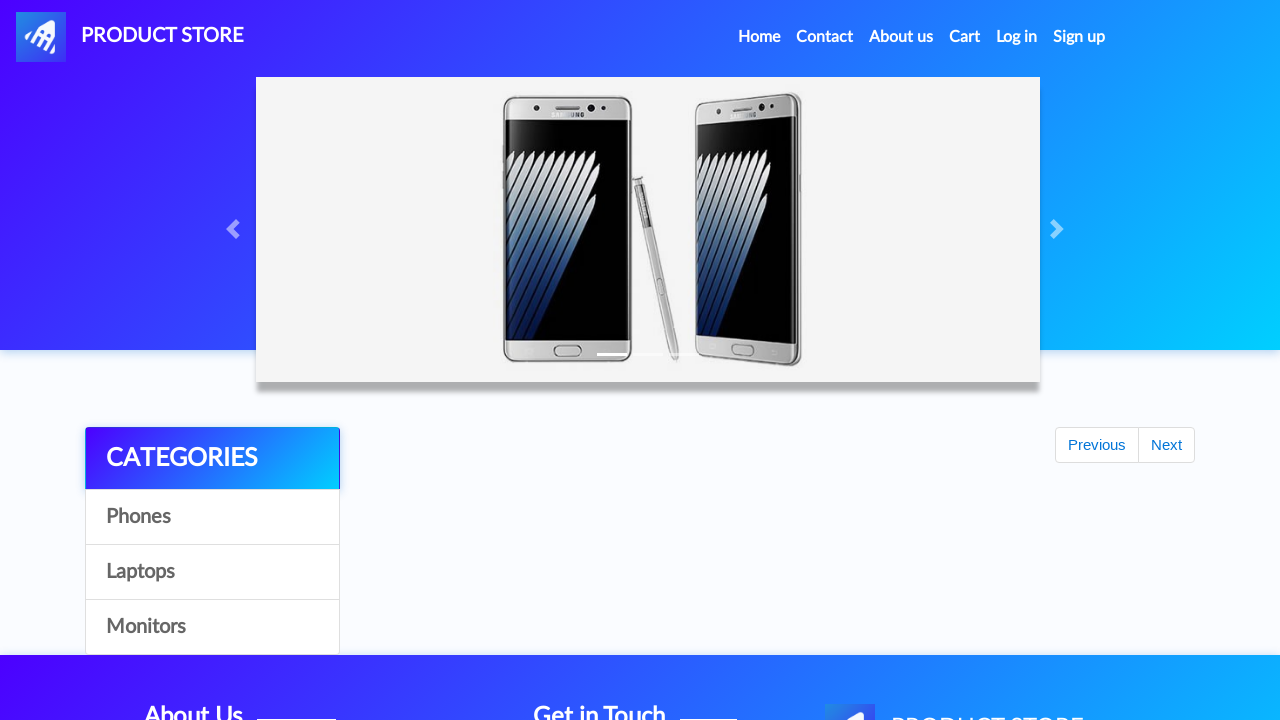

Product listings loaded on the homepage
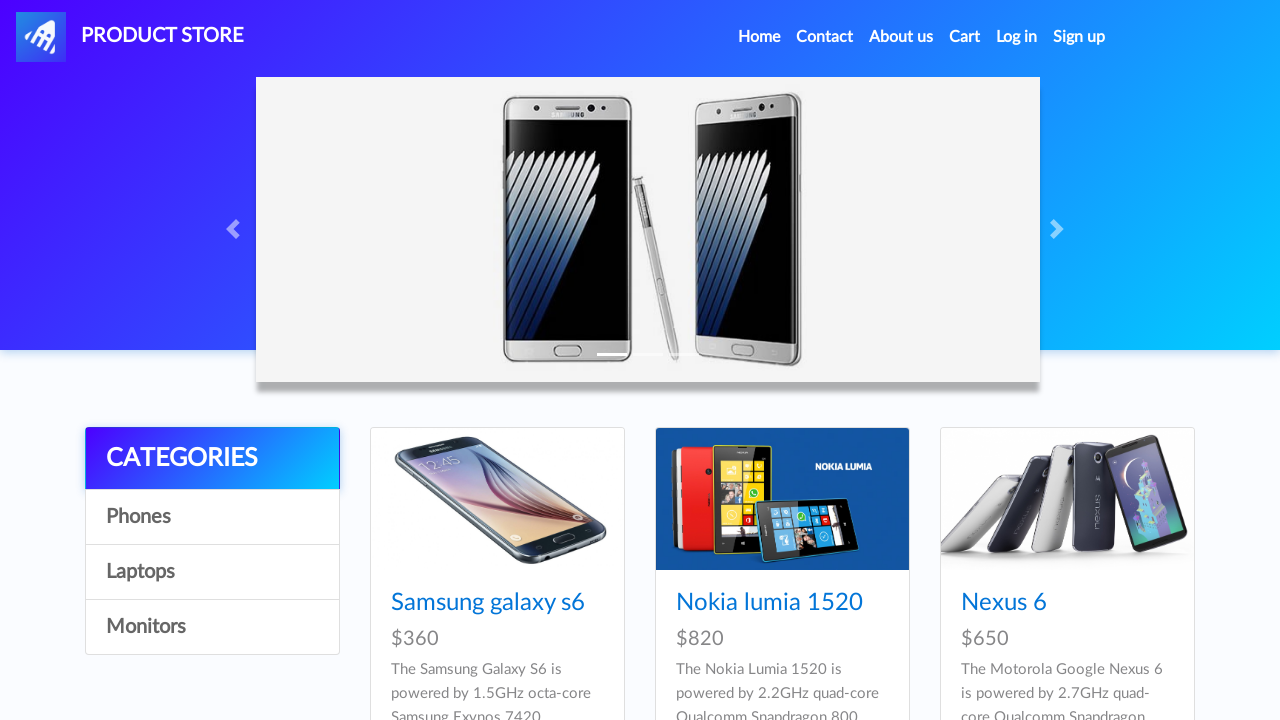

Verified that product listings are displayed
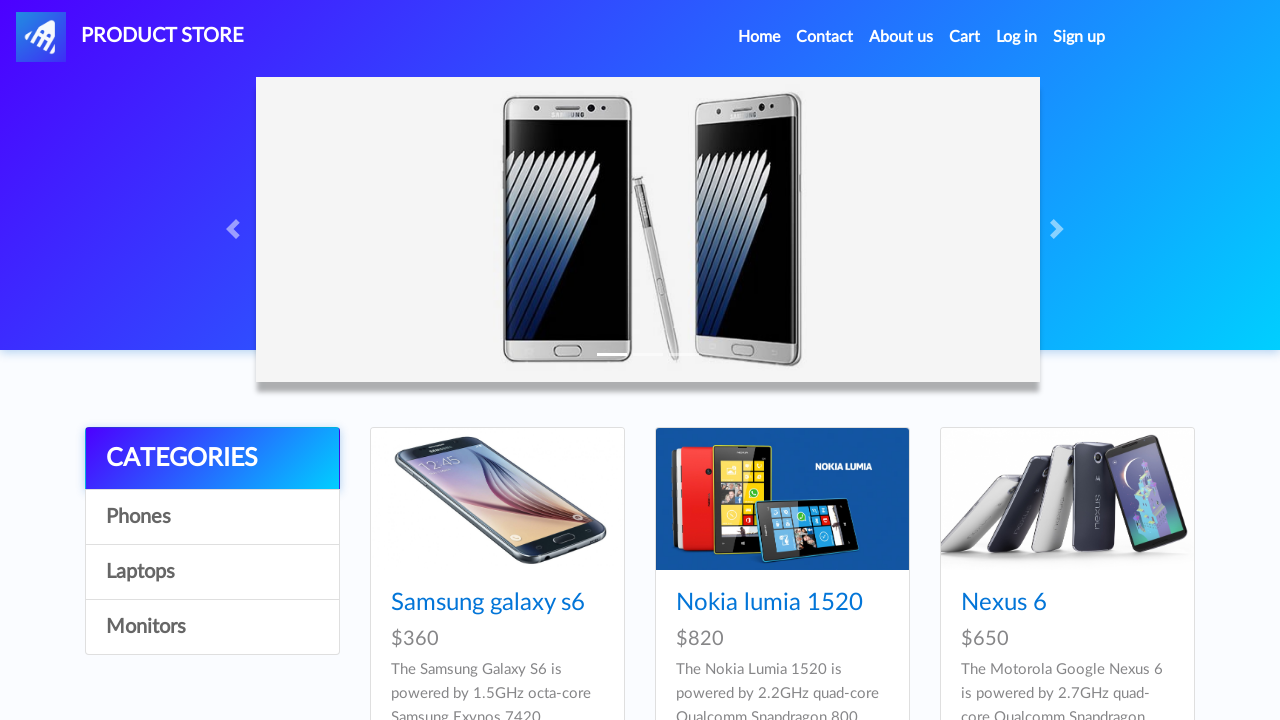

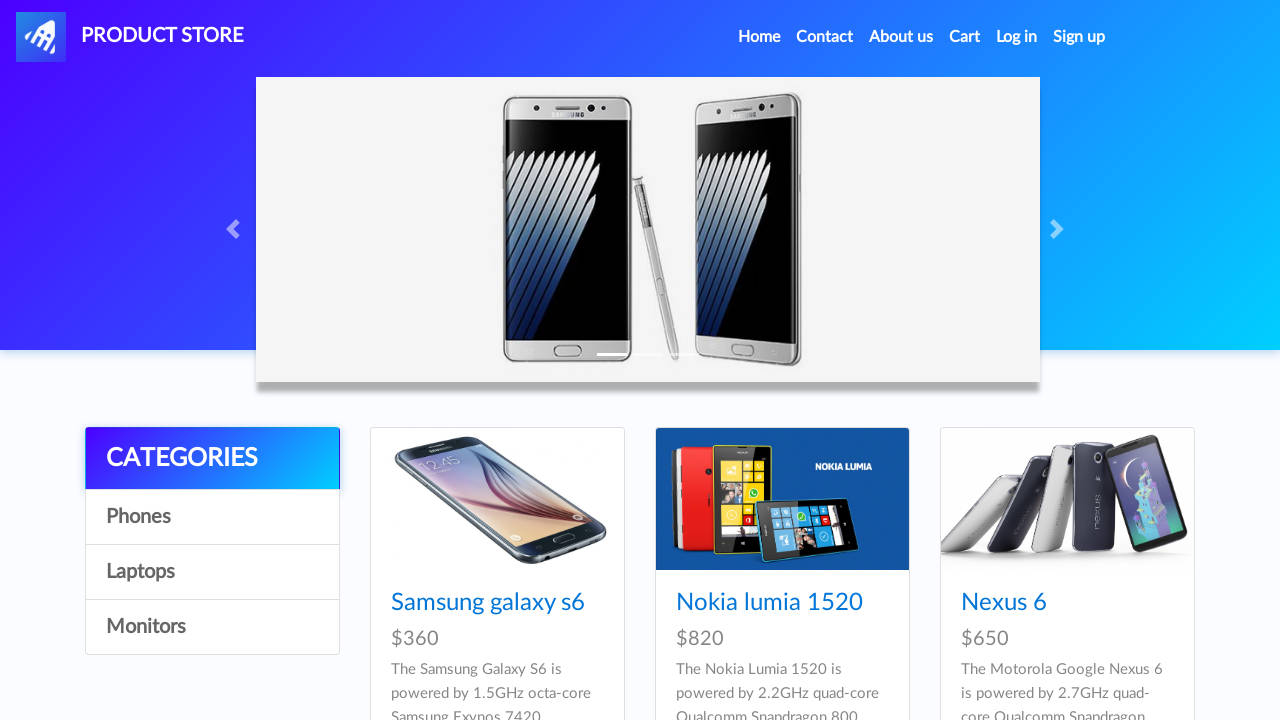